Tests that all required text content (business name, contact info, address, etc.) is present on each page of the Frisör Saxé website

Starting URL: https://ntig-uppsala.github.io/Frisor-Saxe/index.html

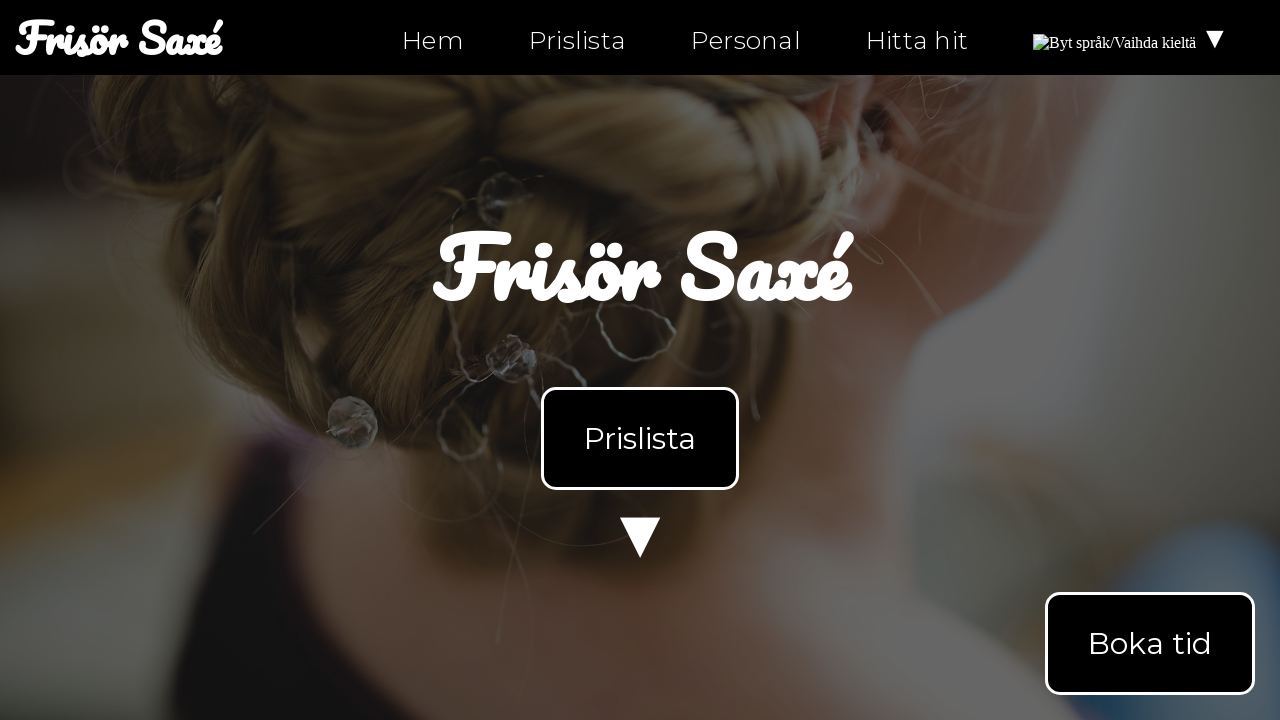

Waited for body element to load on index.html
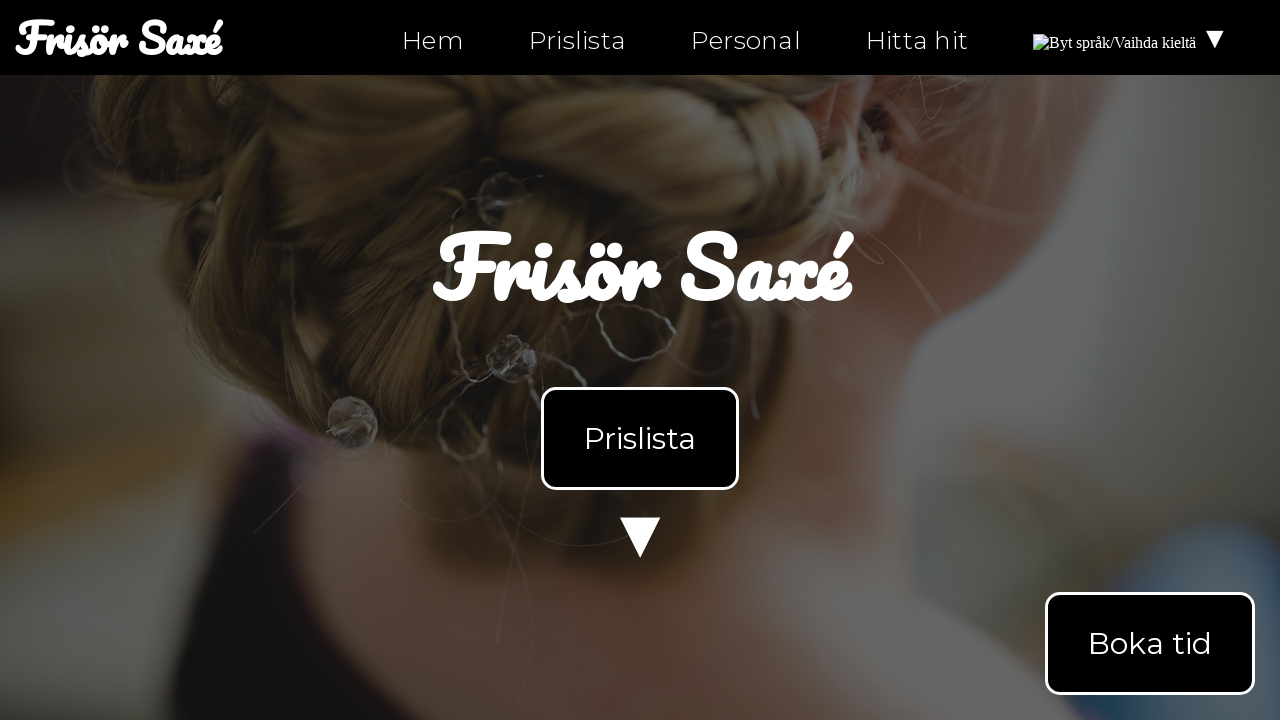

Retrieved text content from body element on index.html
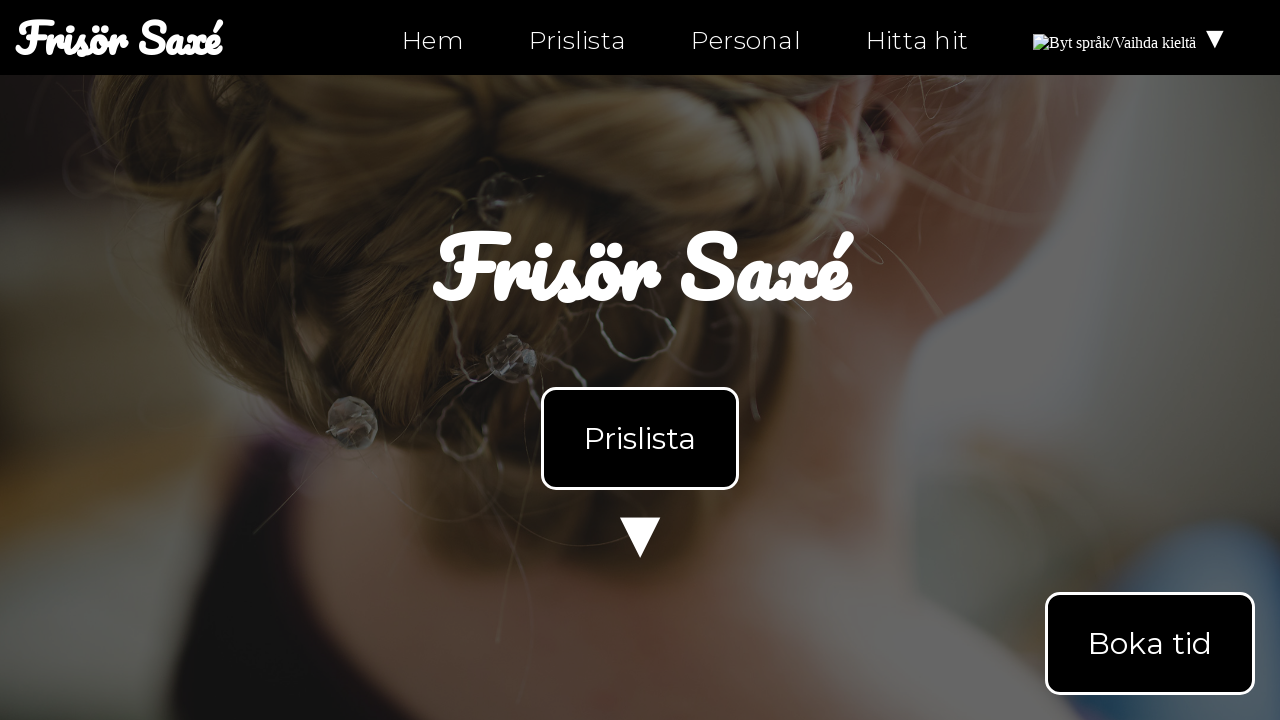

Navigated to personal.html page
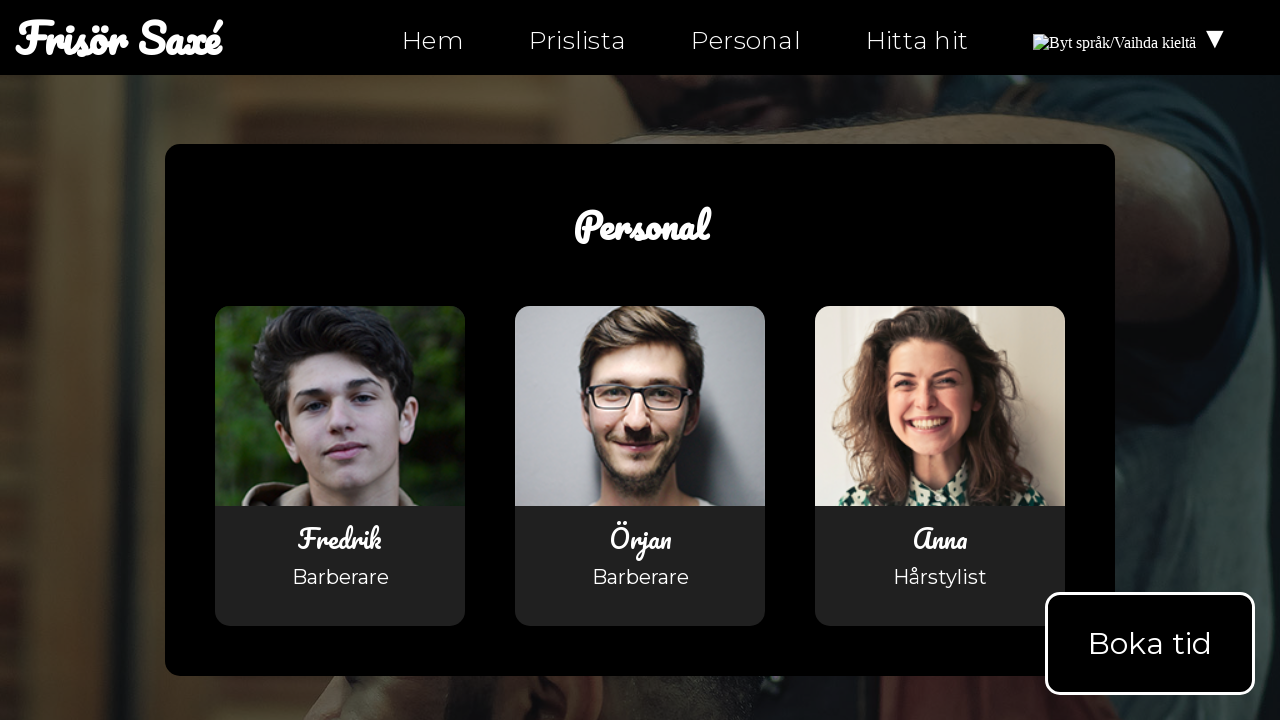

Waited for body element to load on personal.html
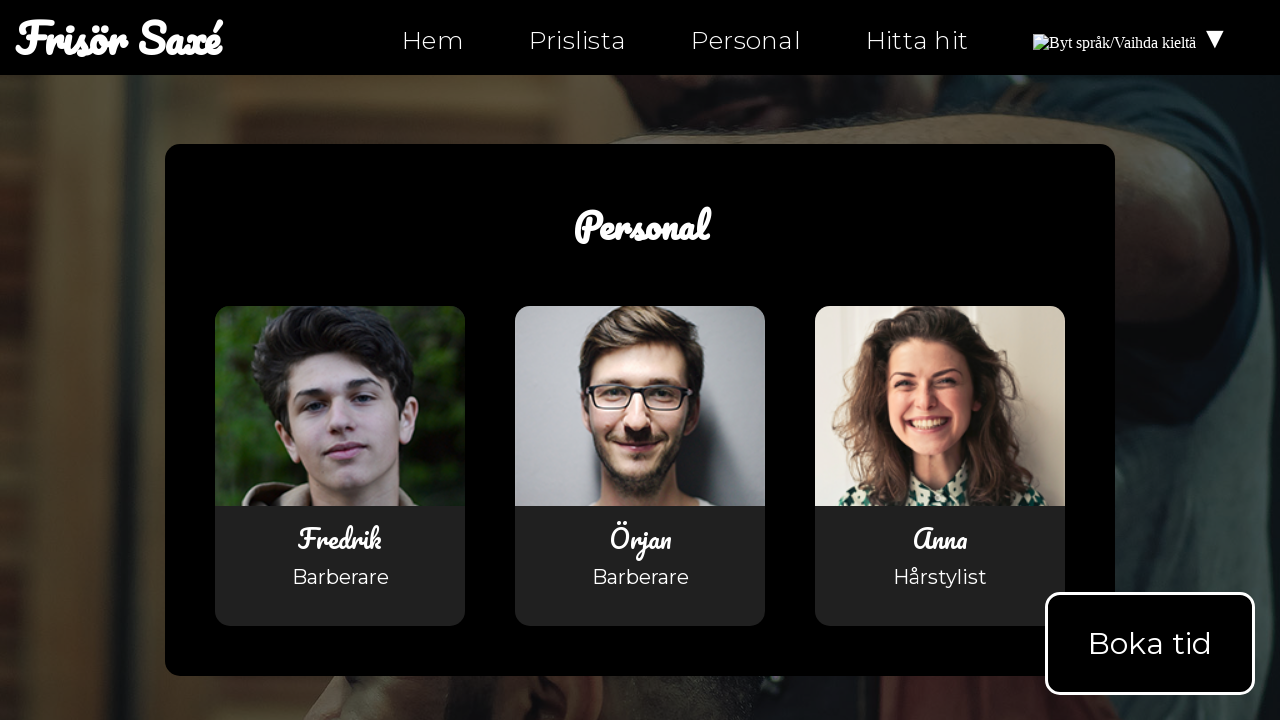

Navigated to hitta-hit.html page
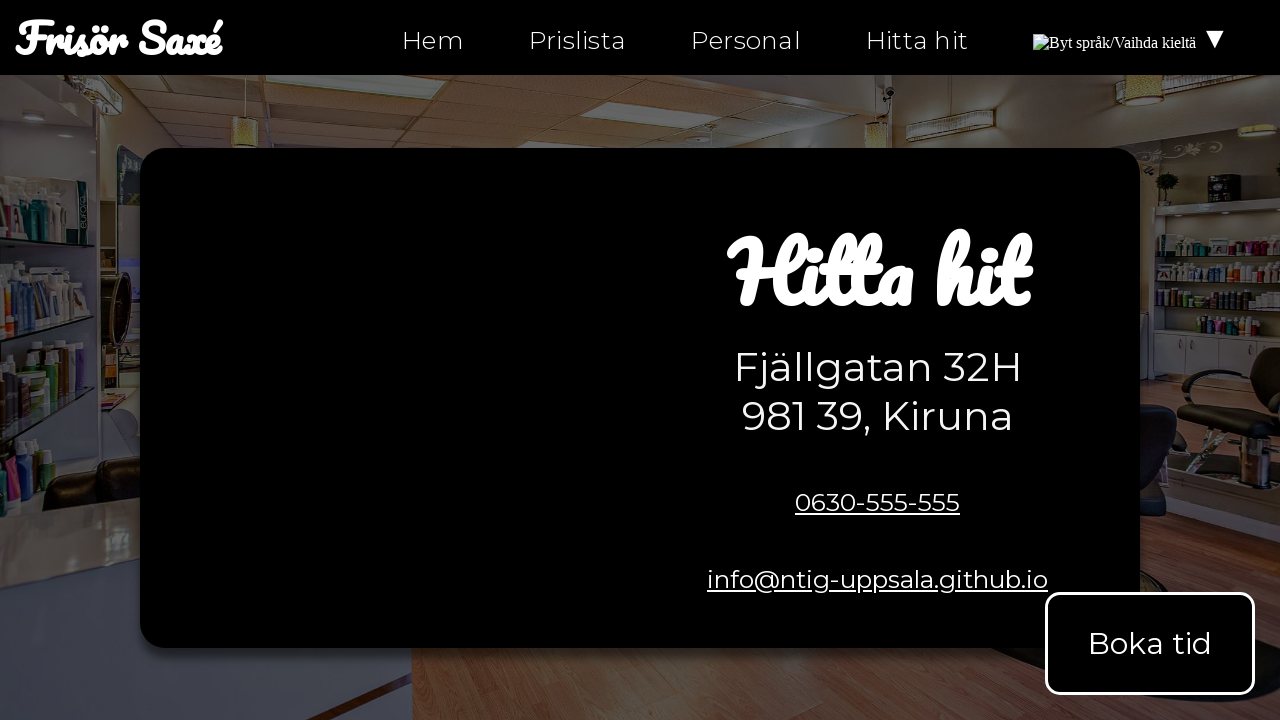

Waited for body element to load on hitta-hit.html
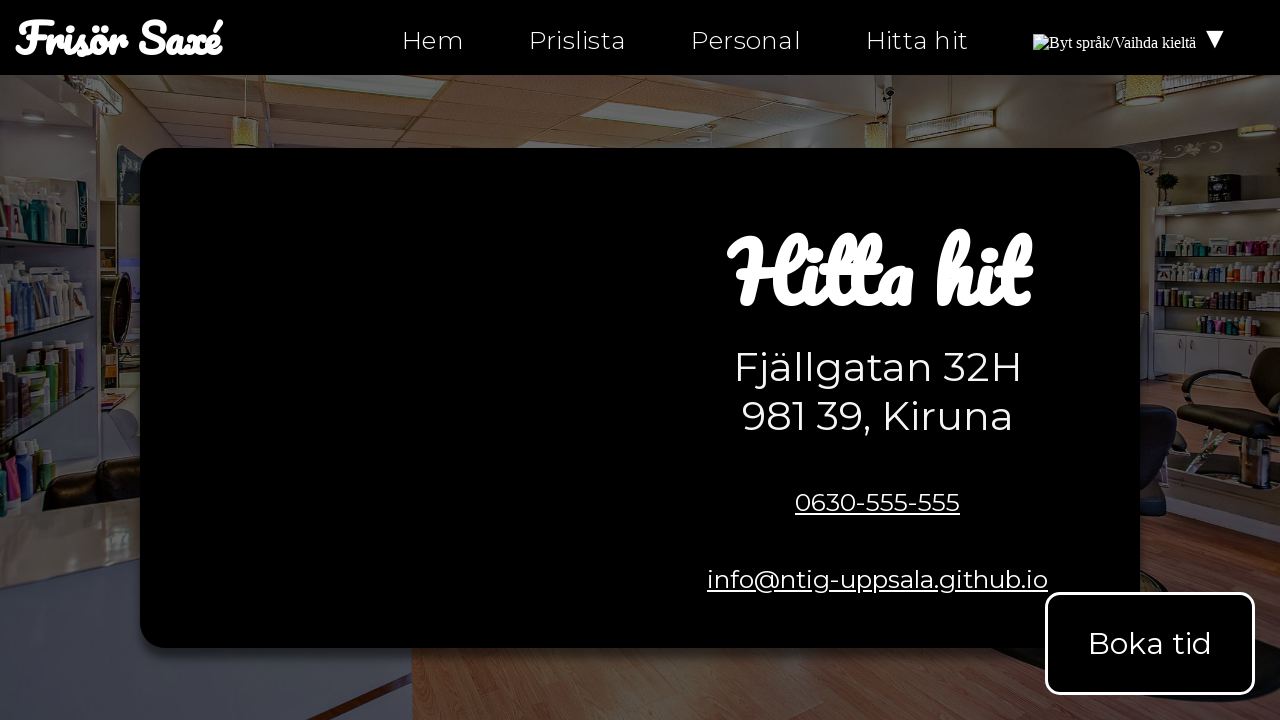

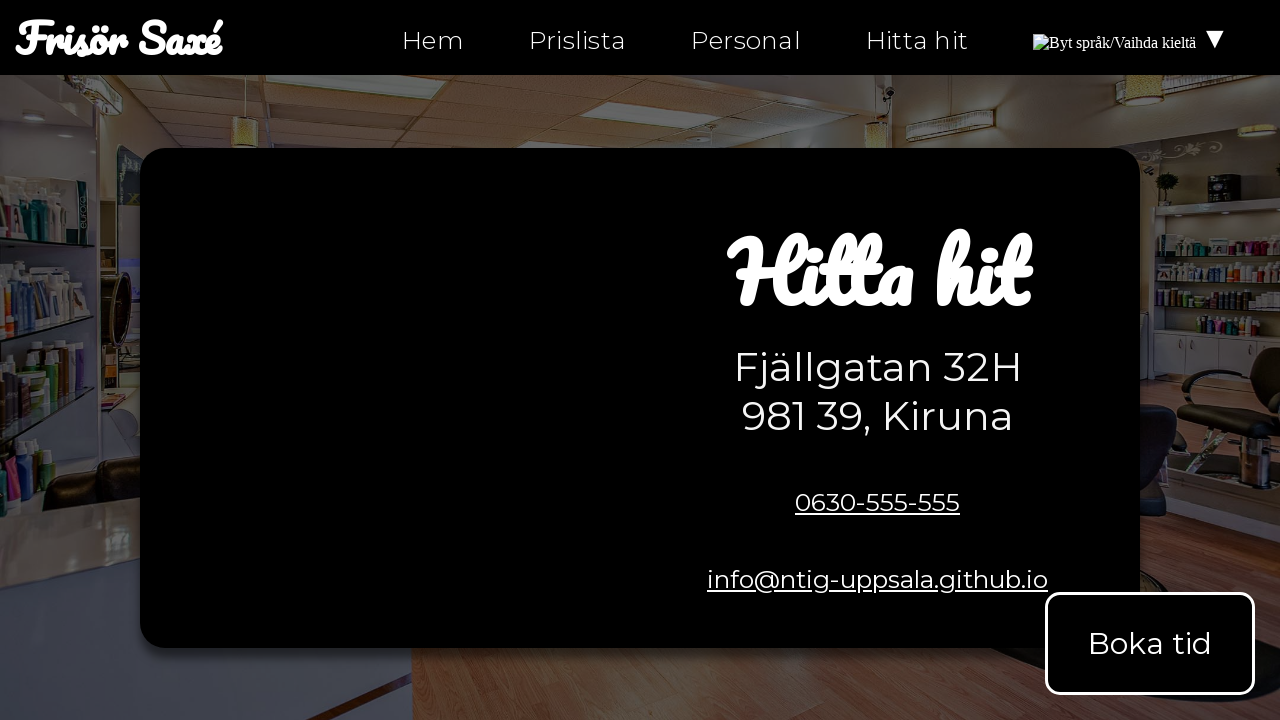